Navigates to the Koel website and verifies that the page loads correctly by checking the URL contains "koel.dev" and the page has a non-empty title.

Starting URL: https://koel.dev/

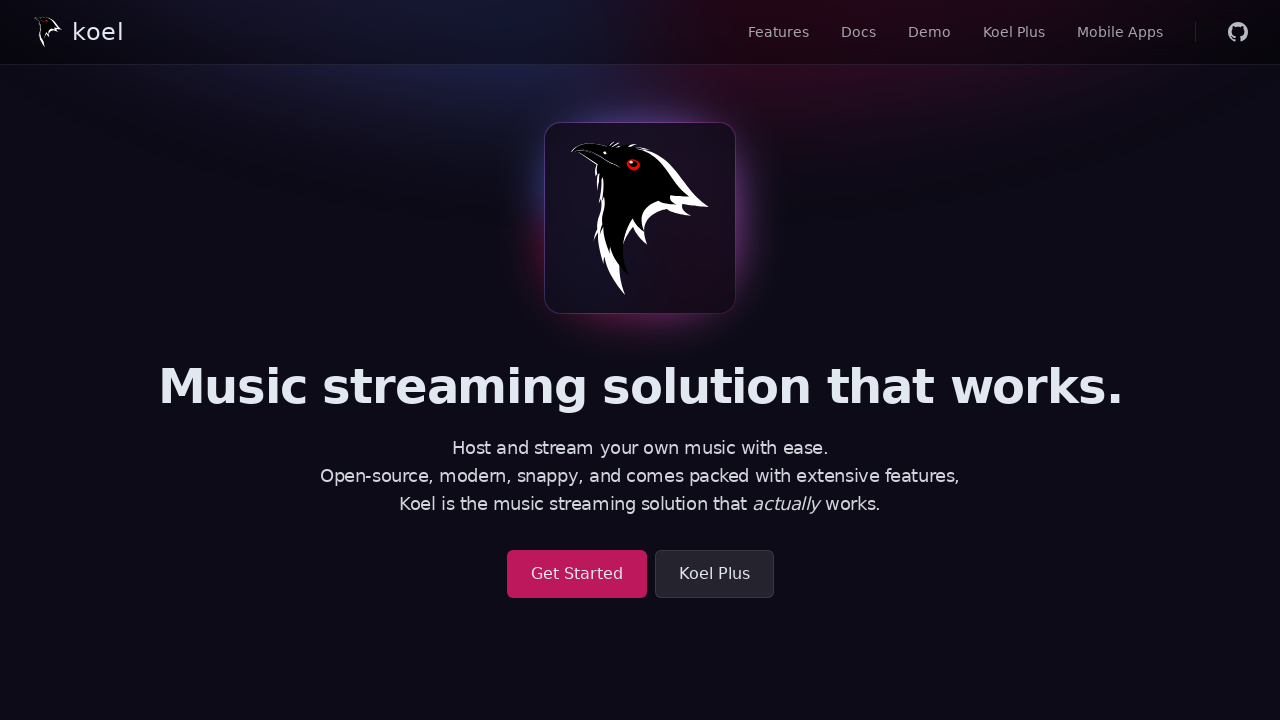

Verified URL contains 'koel.dev'
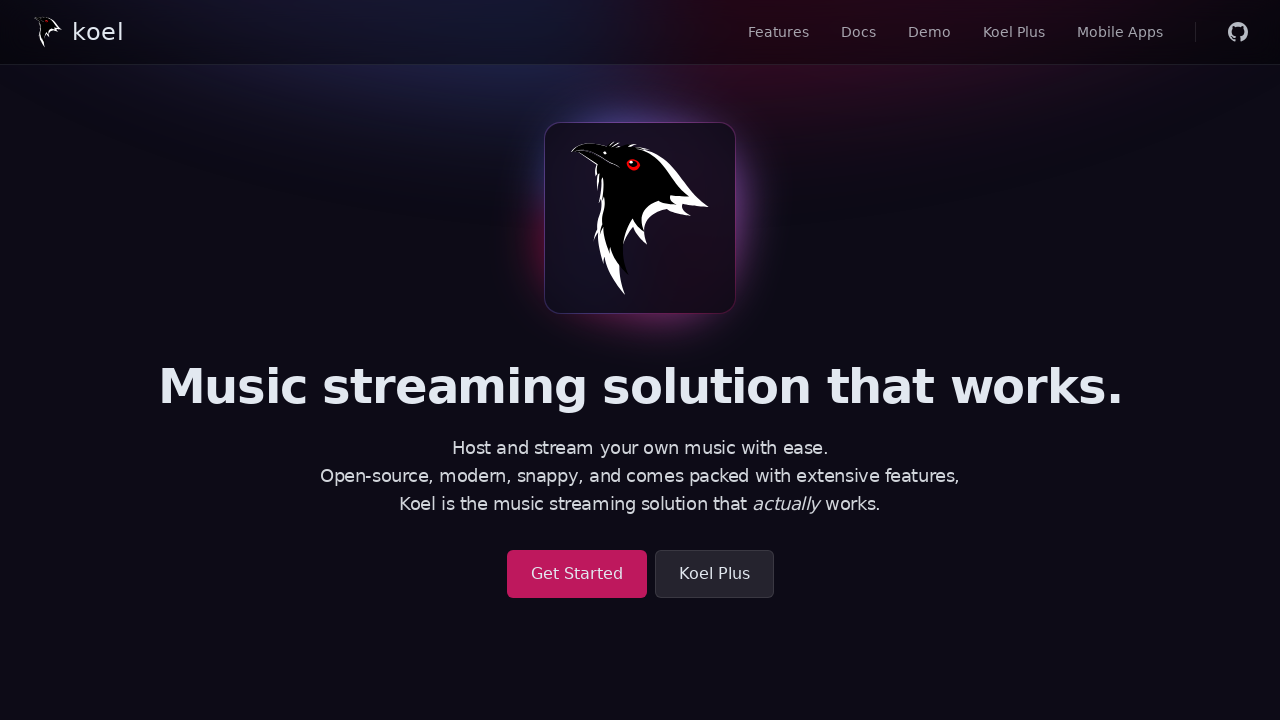

Retrieved page title
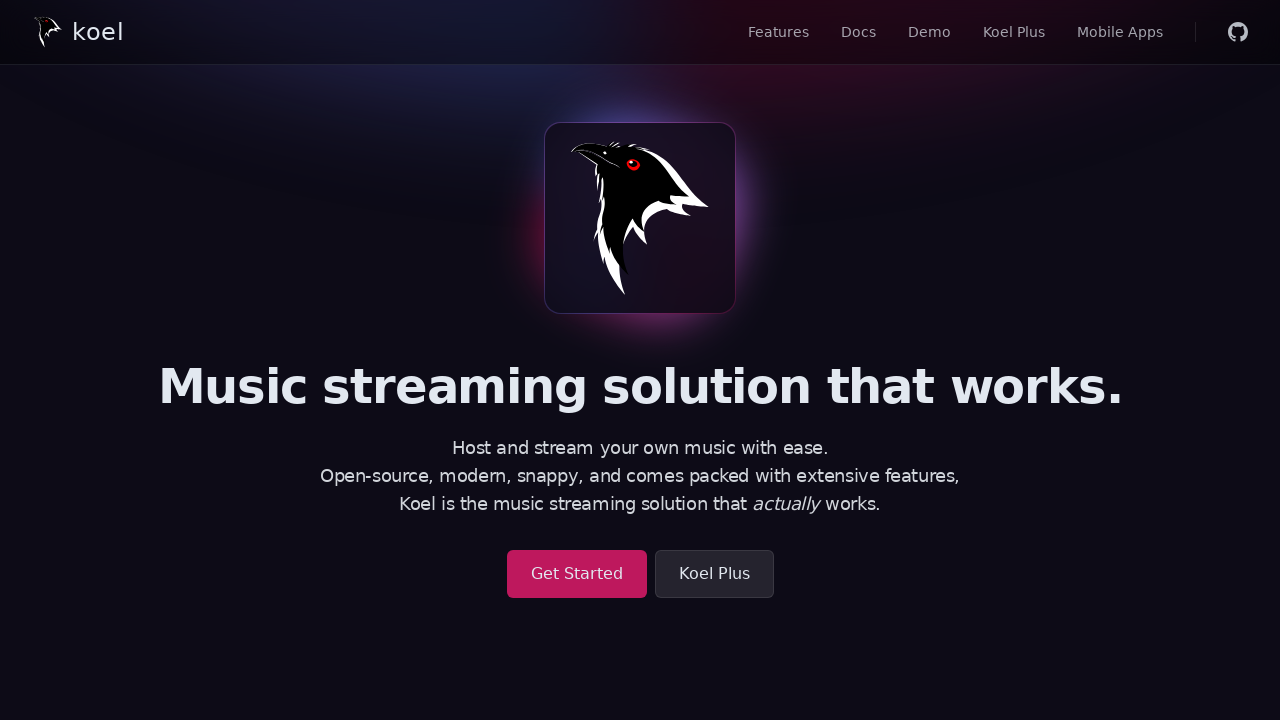

Verified page title is not empty
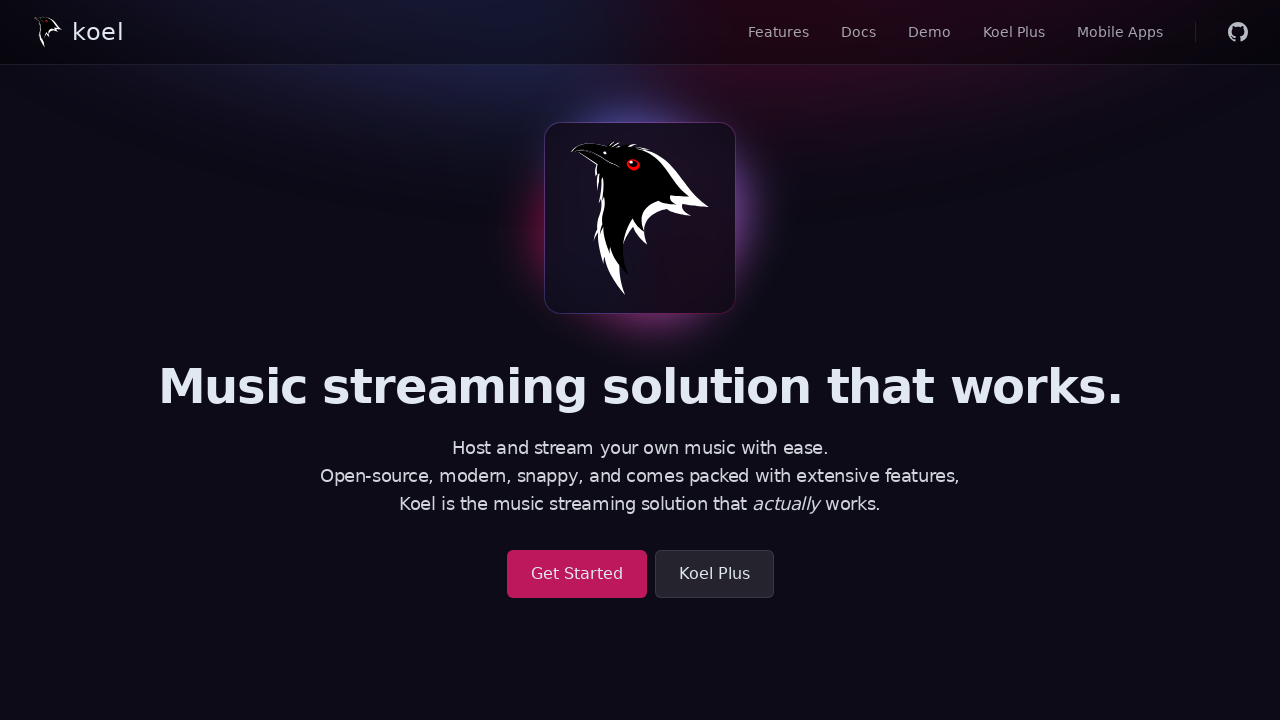

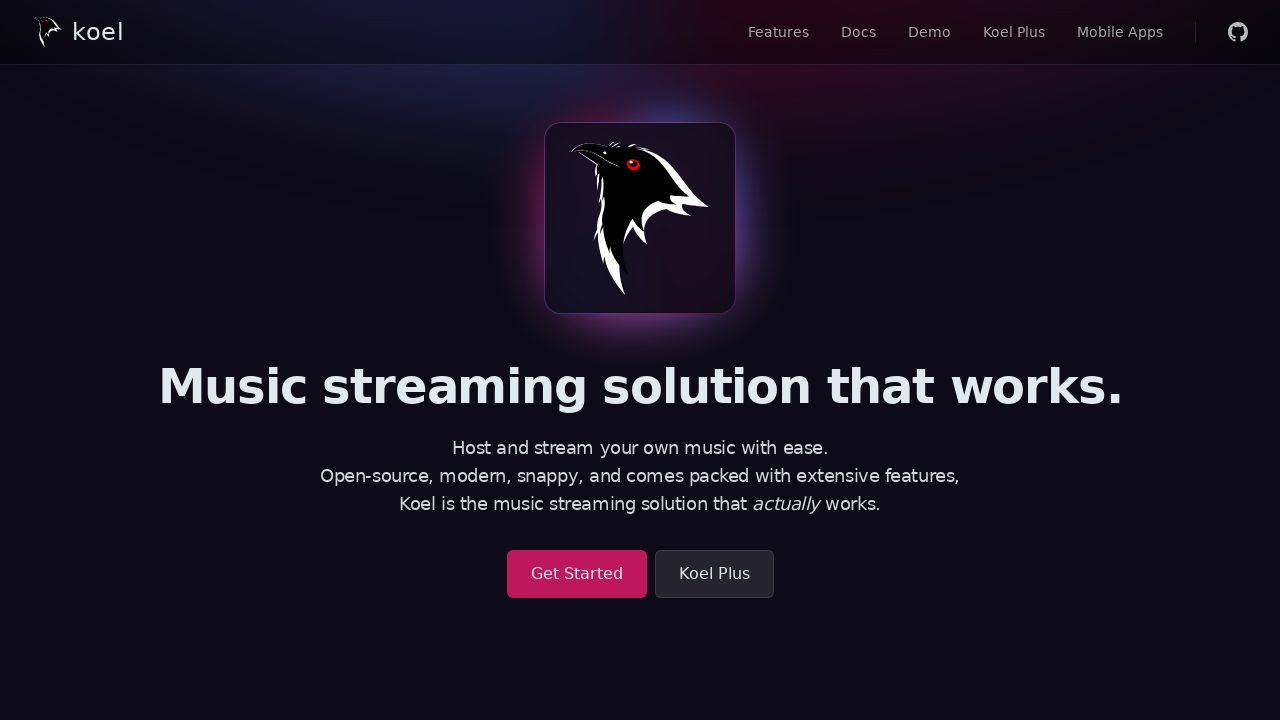